Navigates to RedBus homepage and verifies the page content loads successfully

Starting URL: https://www.redbus.in/

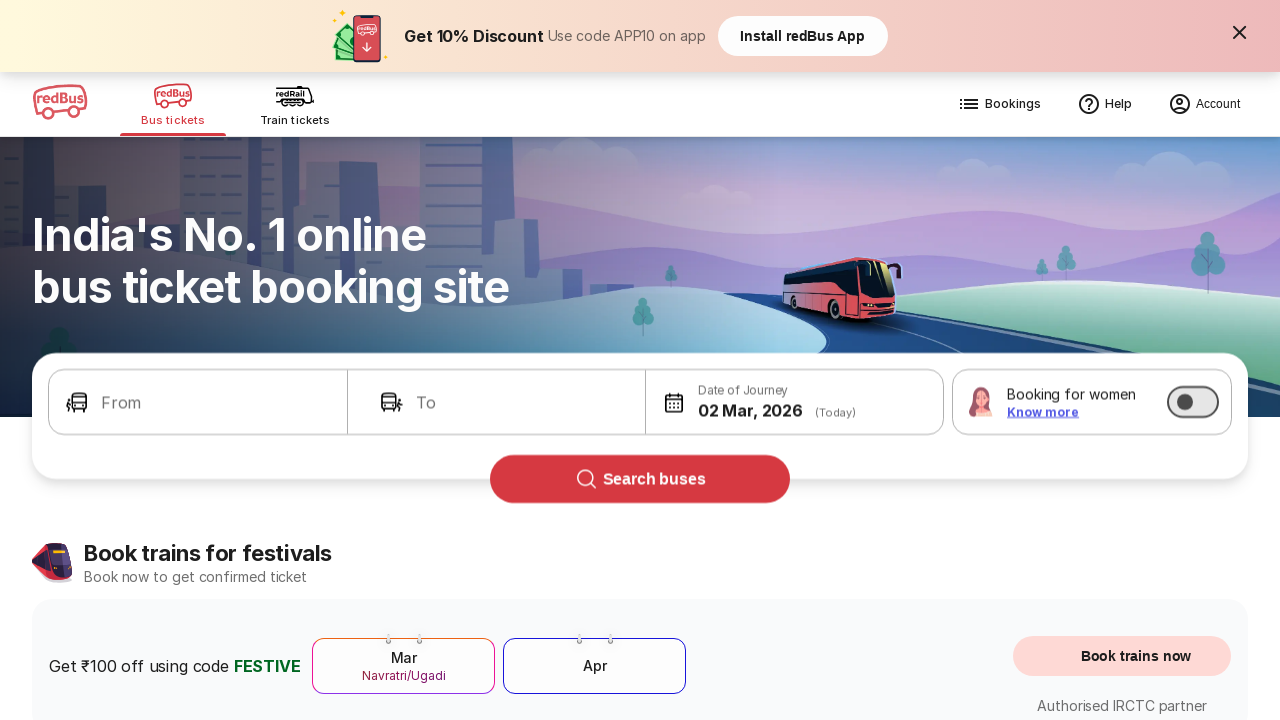

Navigated to RedBus homepage
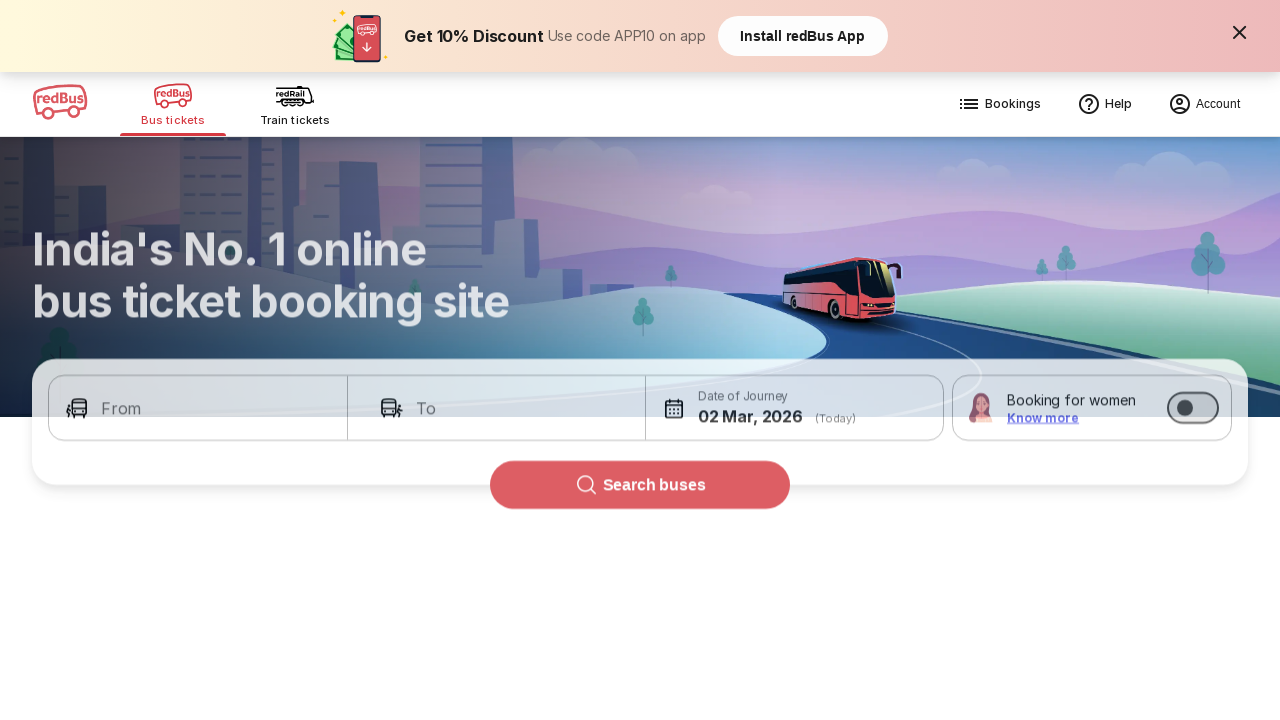

Page DOM content loaded successfully
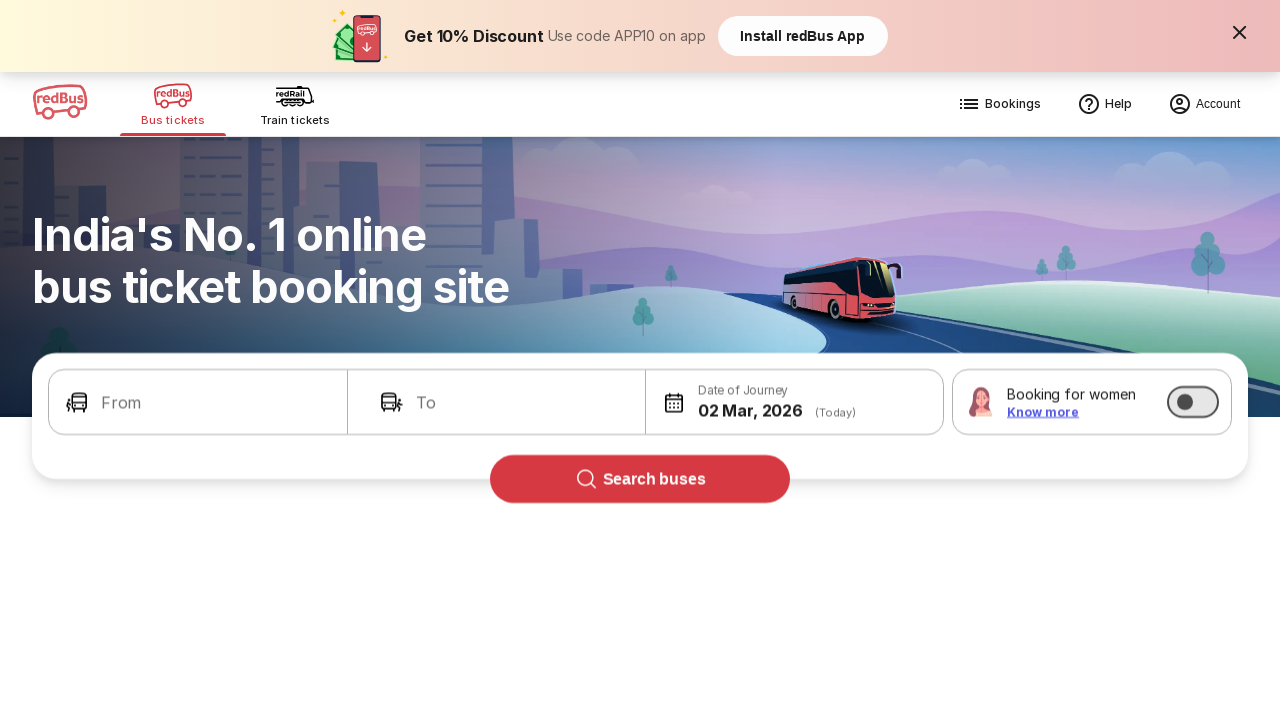

Verified page content loaded successfully
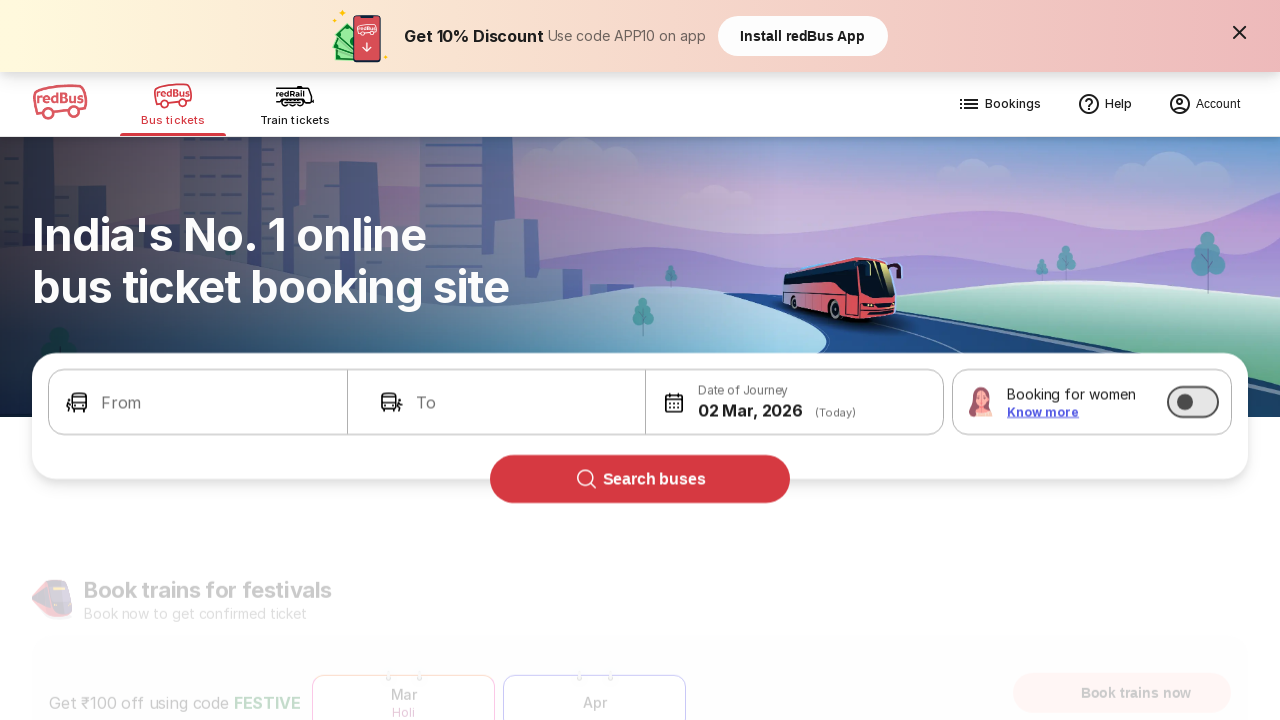

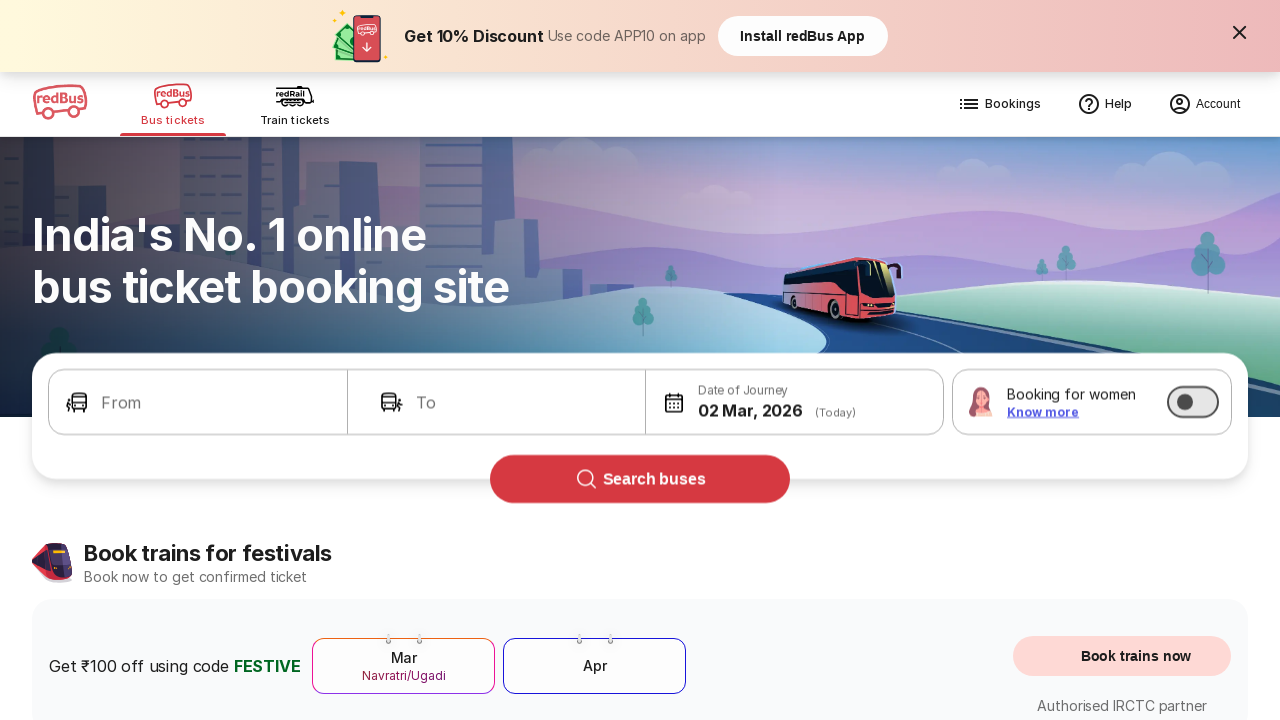